Searches through a table to find rows with "Chennai" in the city column and retrieves the corresponding name from the first column

Starting URL: https://rahulshettyacademy.com/AutomationPractice/

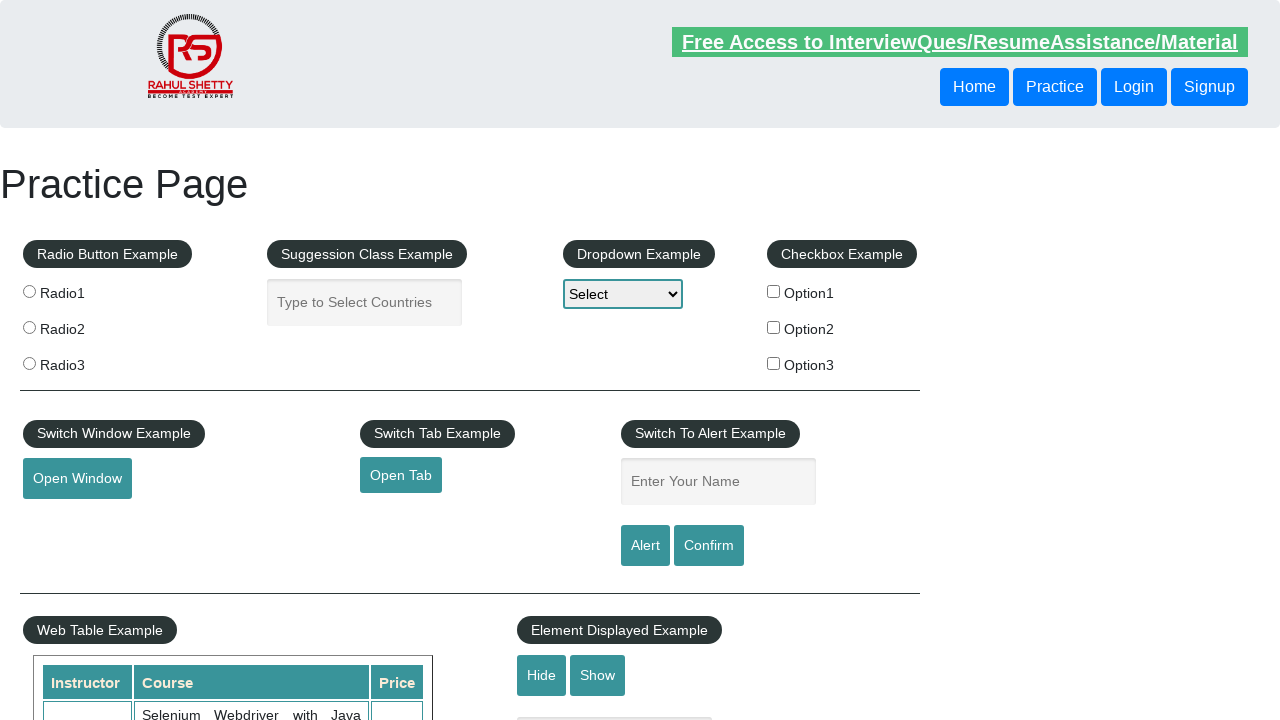

Navigated to AutomationPractice page
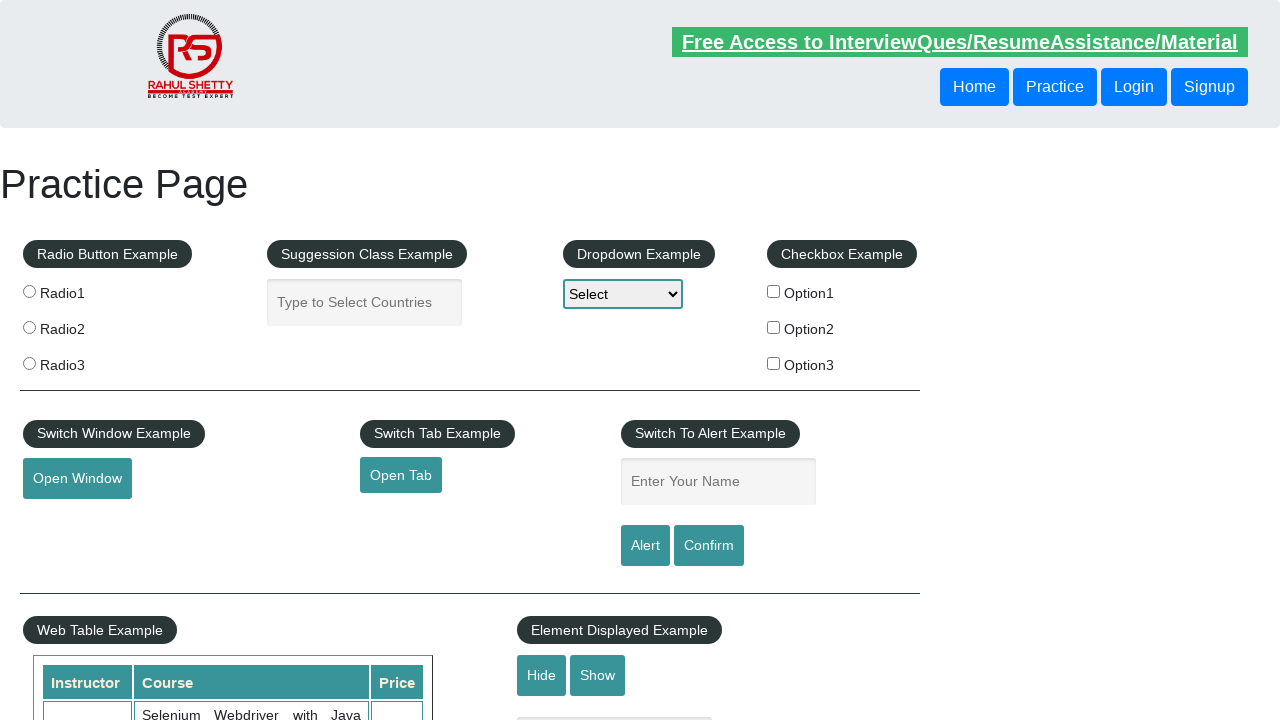

Located all city cells in the table
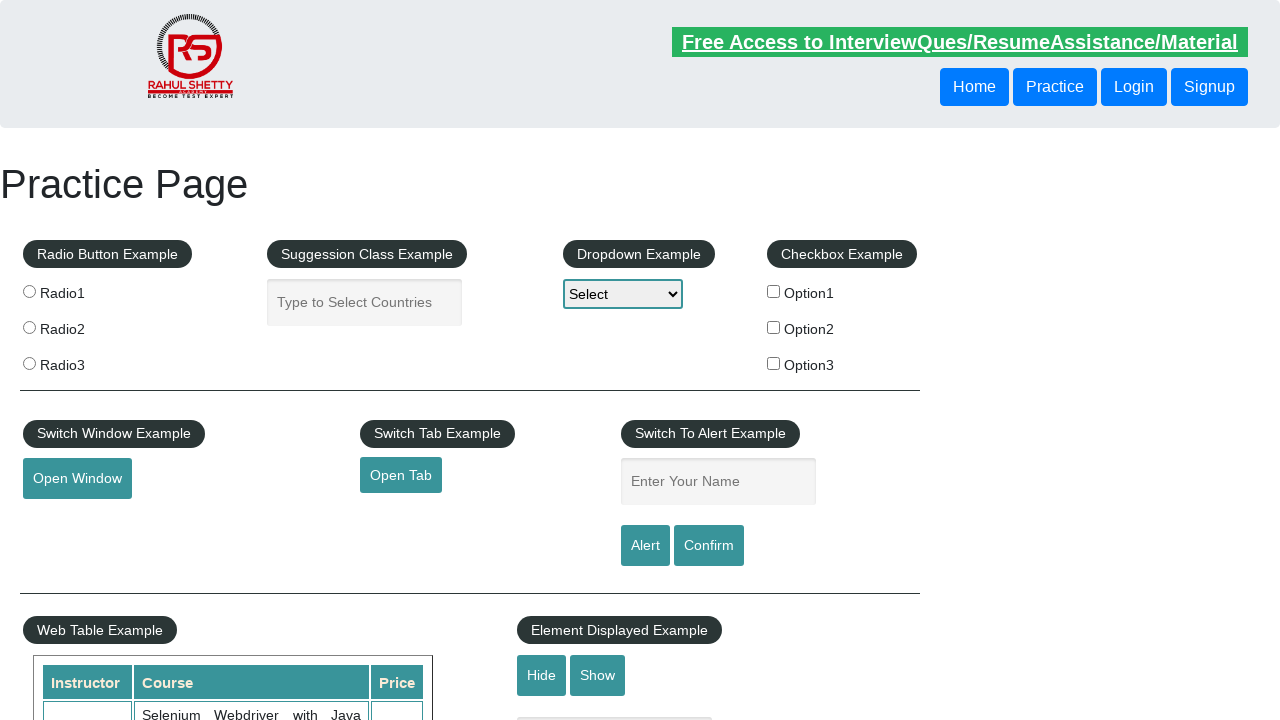

Retrieved city text from row 1: 'Chennai'
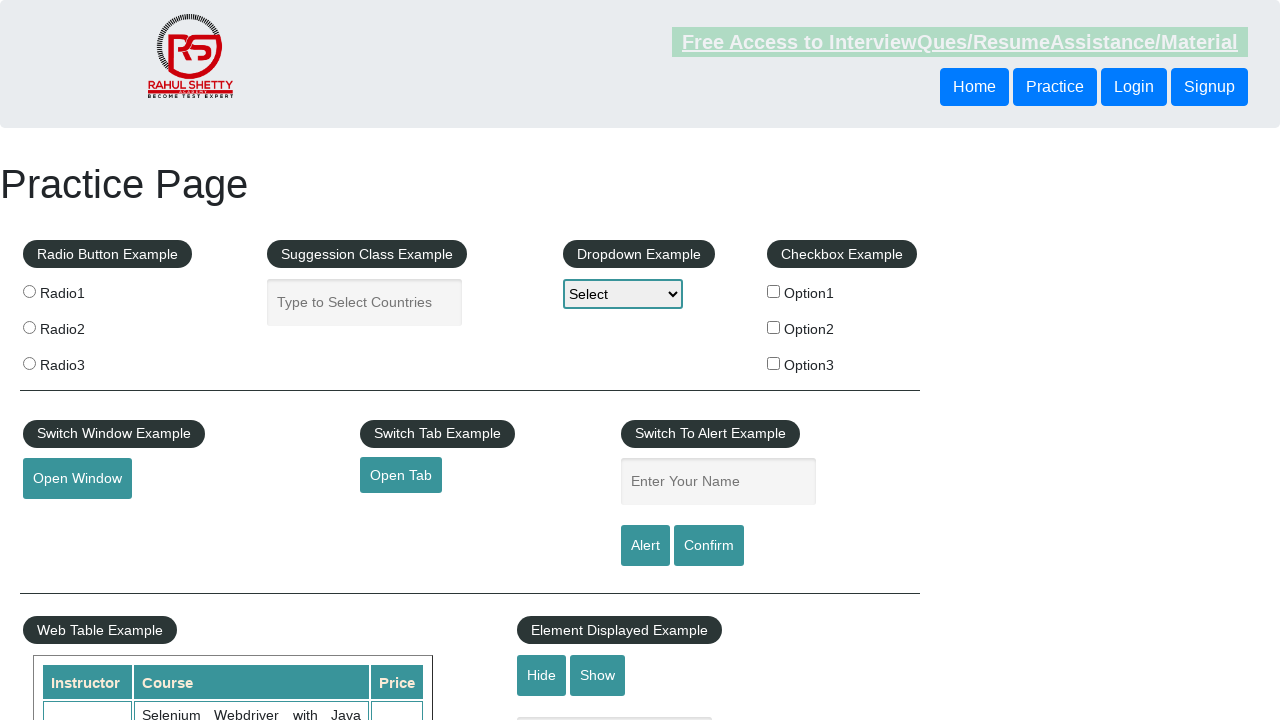

Found Chennai in row 1, locating name element
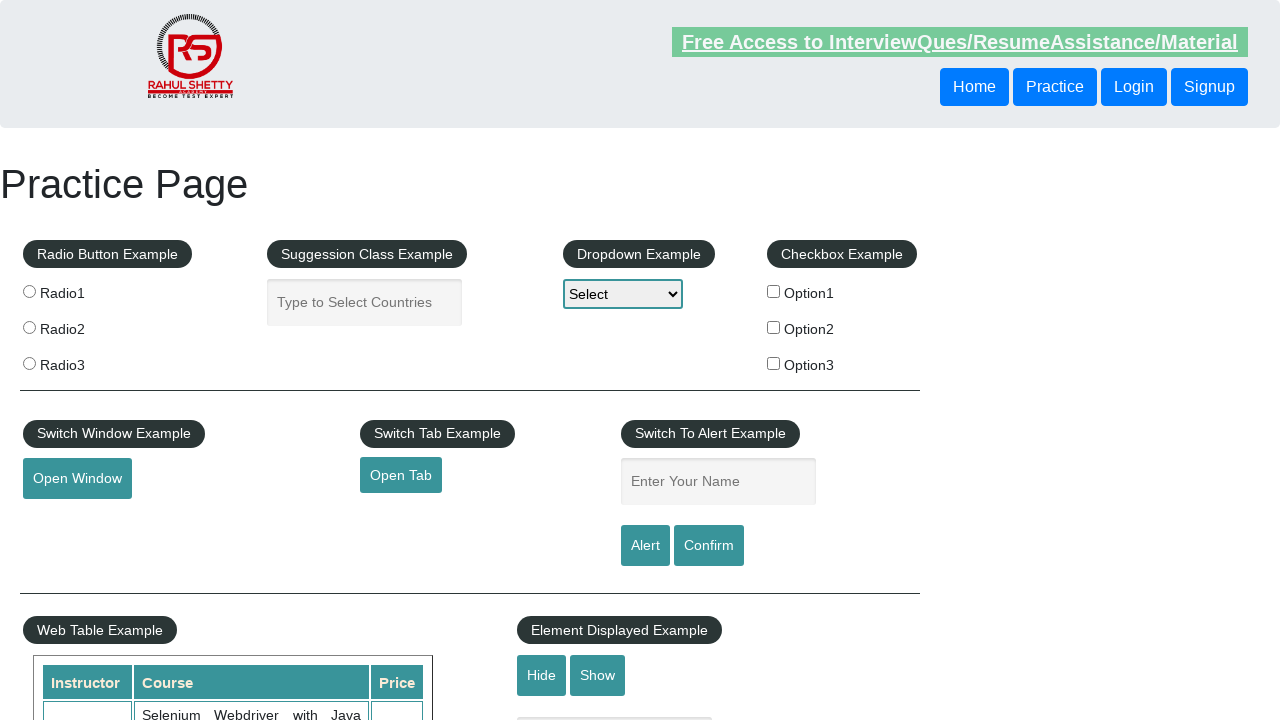

Retrieved name from Chennai row: 'Alex'
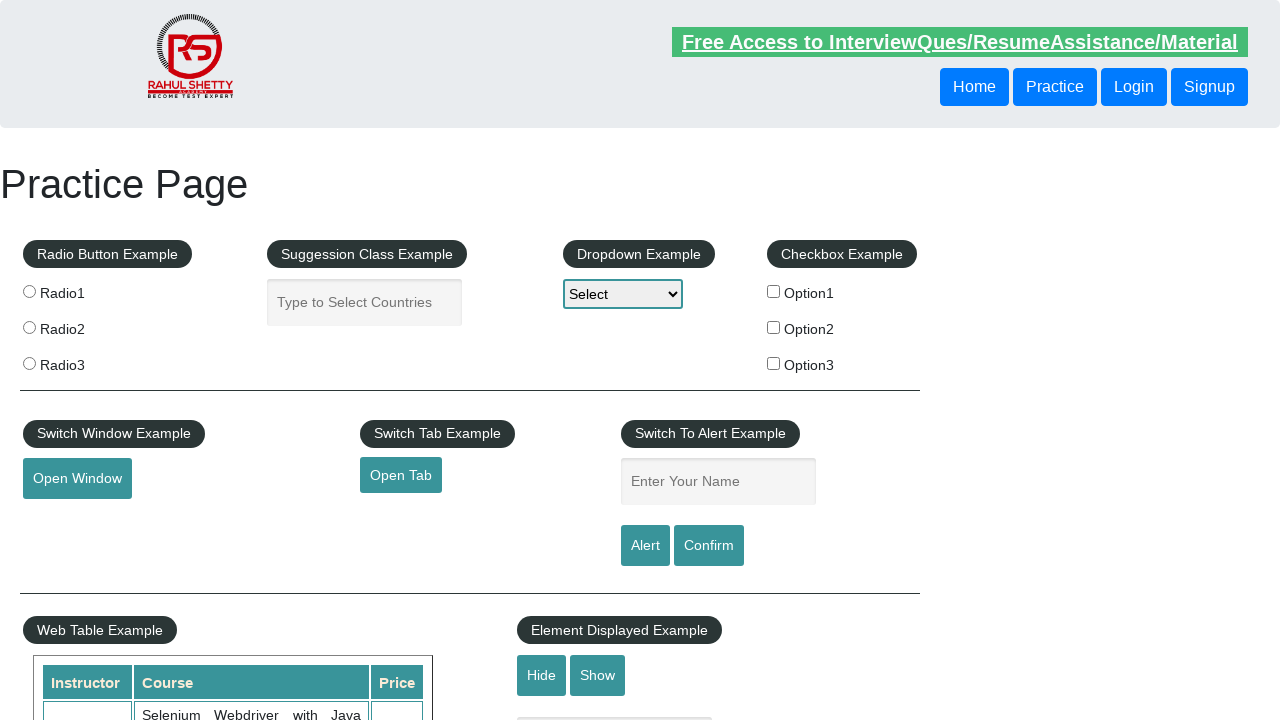

Retrieved city text from row 2: 'Bengaluru'
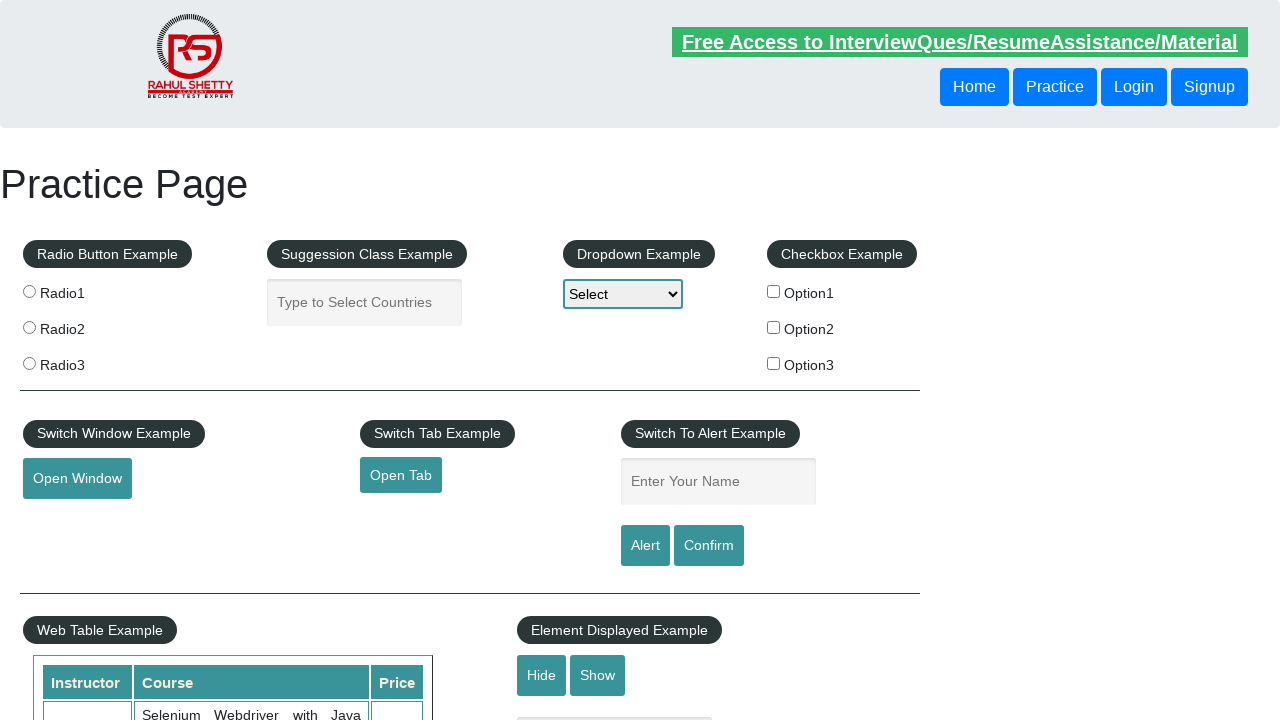

Retrieved city text from row 3: 'Kolkata'
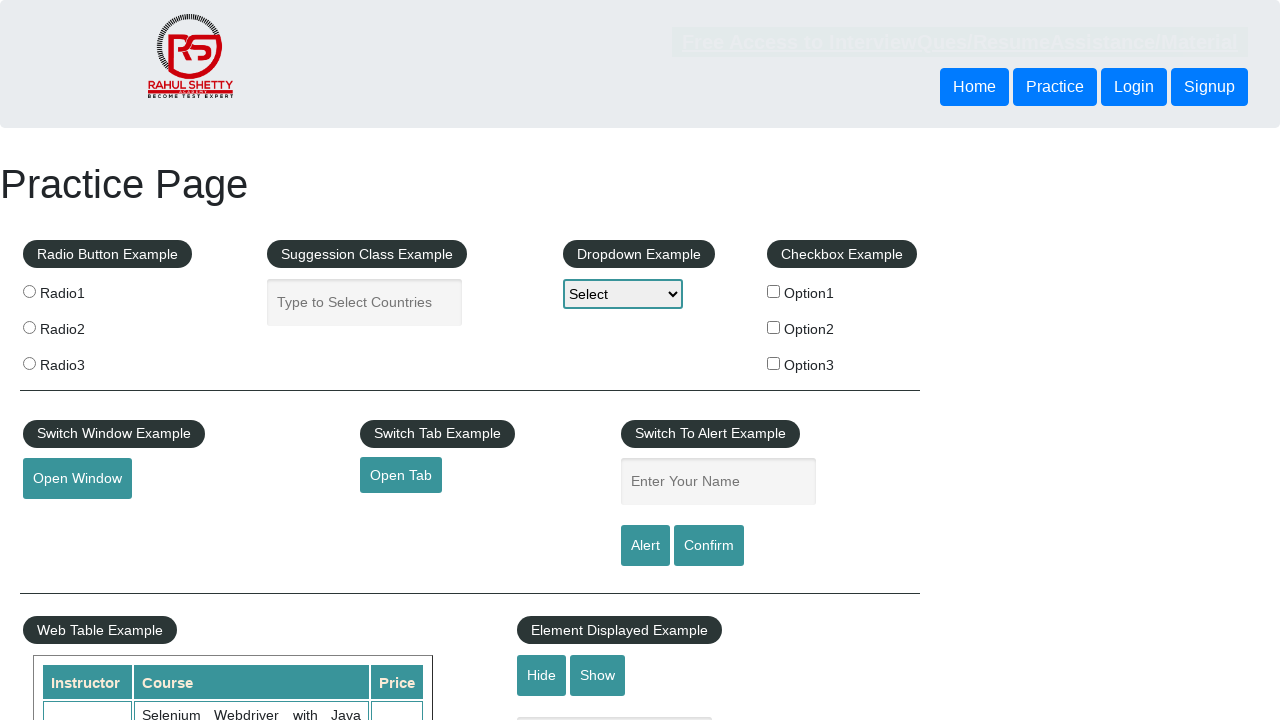

Retrieved city text from row 4: 'Chennai'
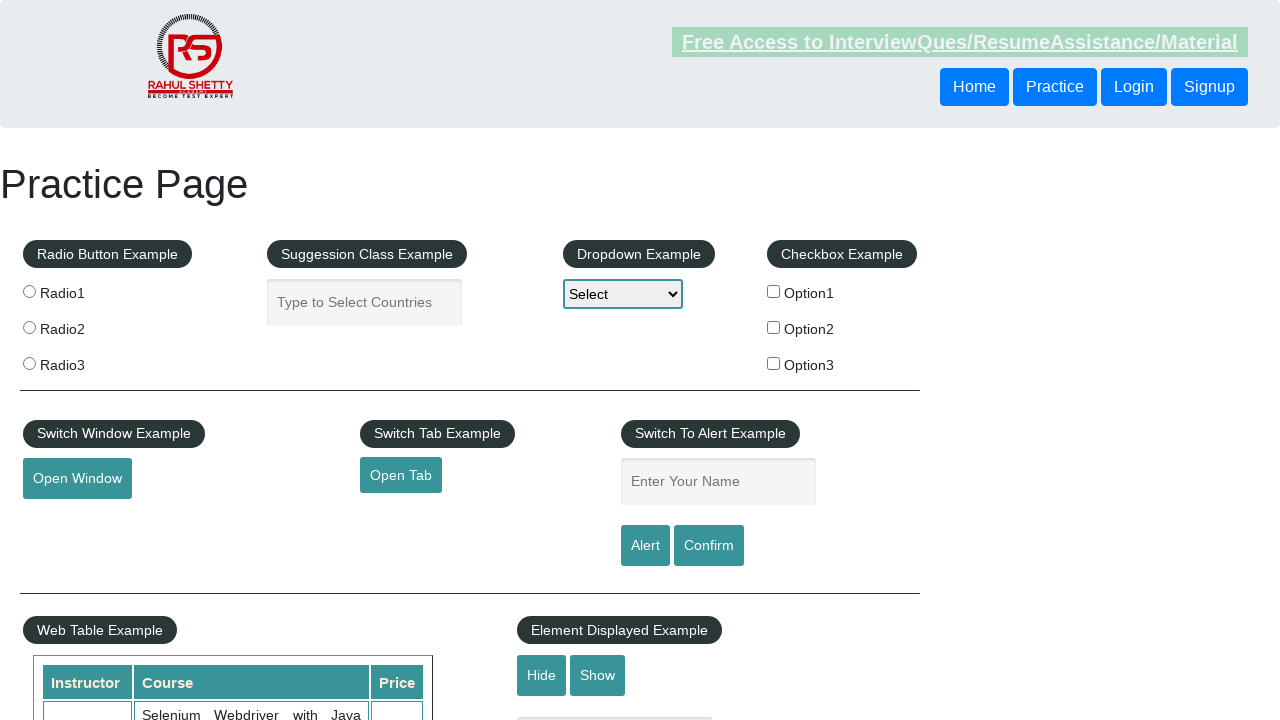

Found Chennai in row 4, locating name element
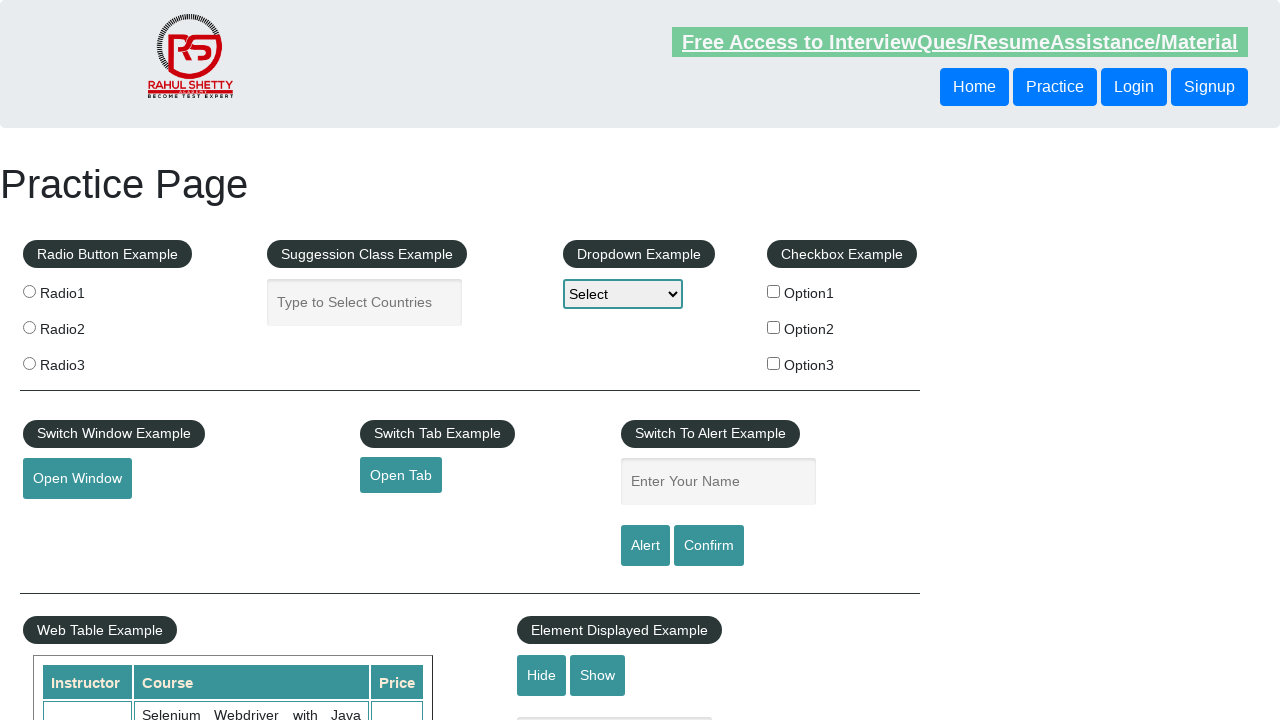

Retrieved name from Chennai row: 'Ivory'
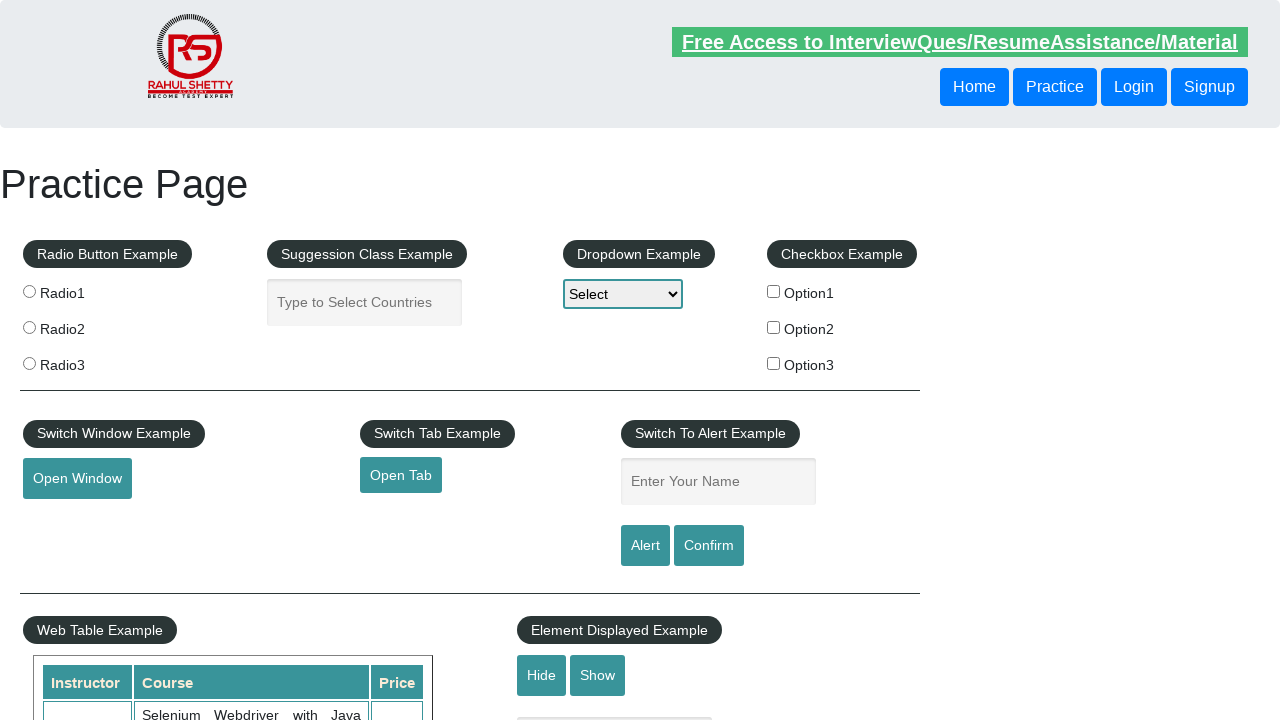

Retrieved city text from row 5: 'Pune'
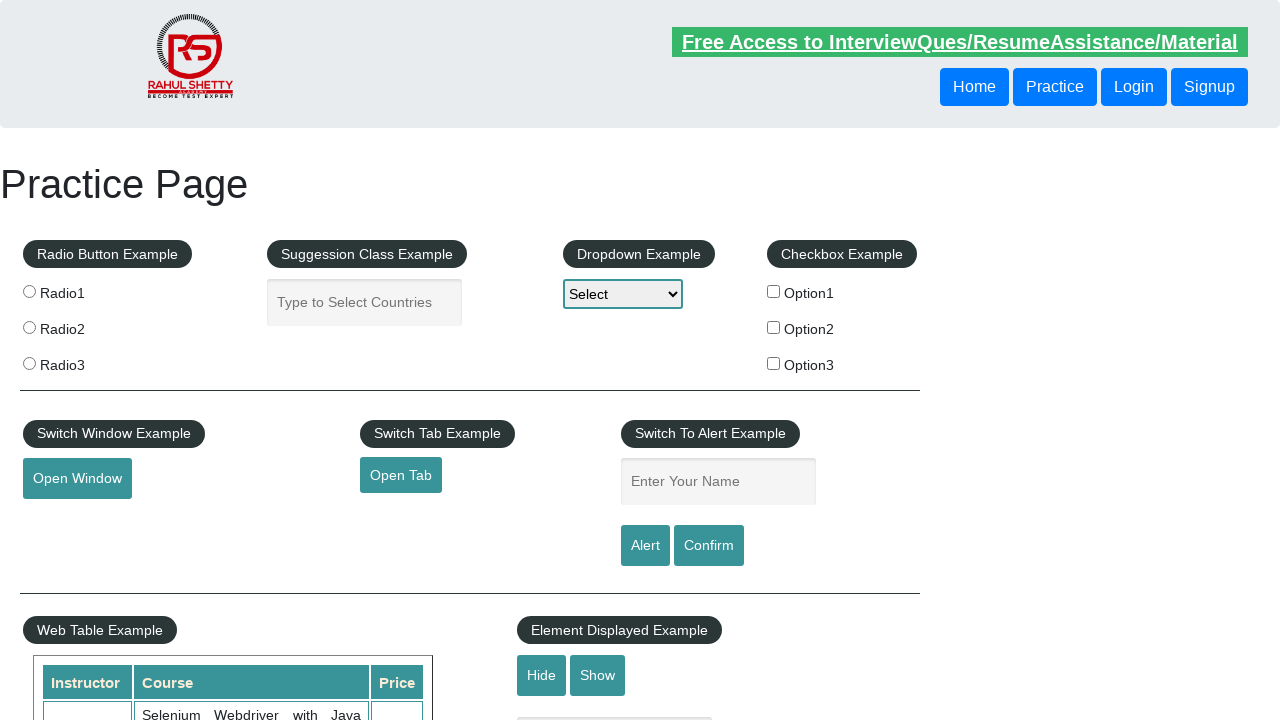

Retrieved city text from row 6: 'Chennai'
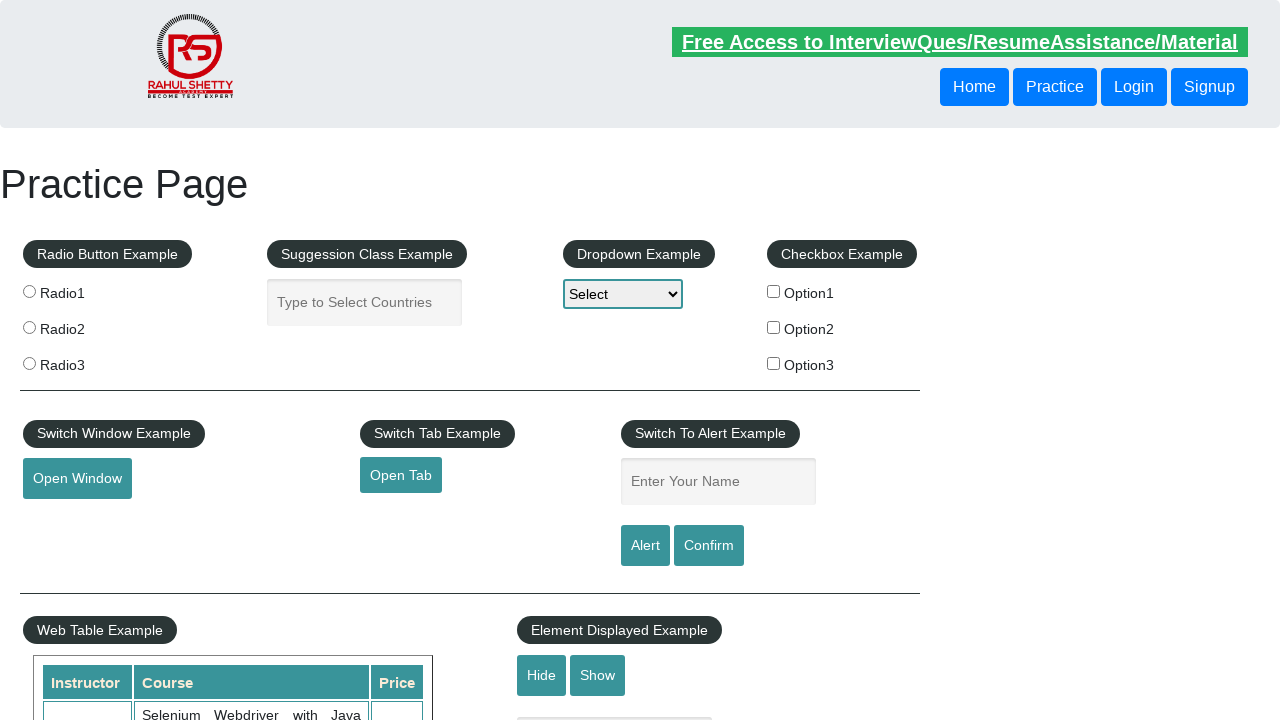

Found Chennai in row 6, locating name element
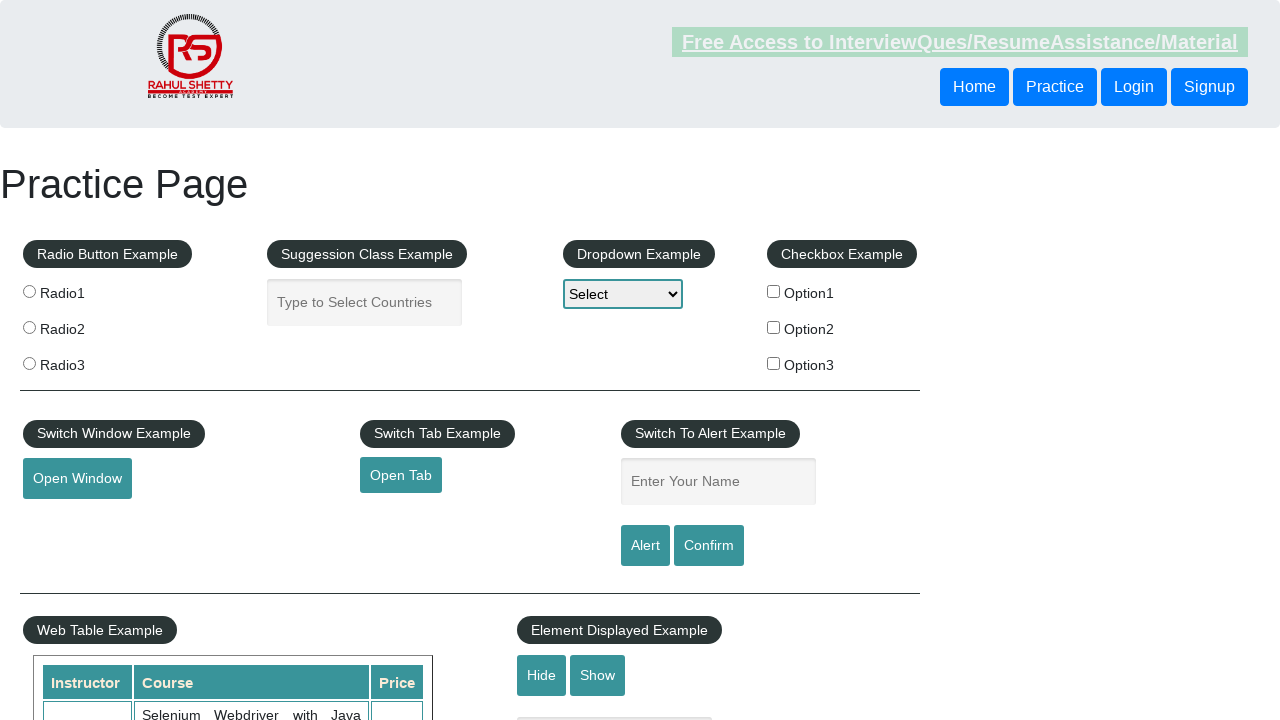

Retrieved name from Chennai row: 'Joe'
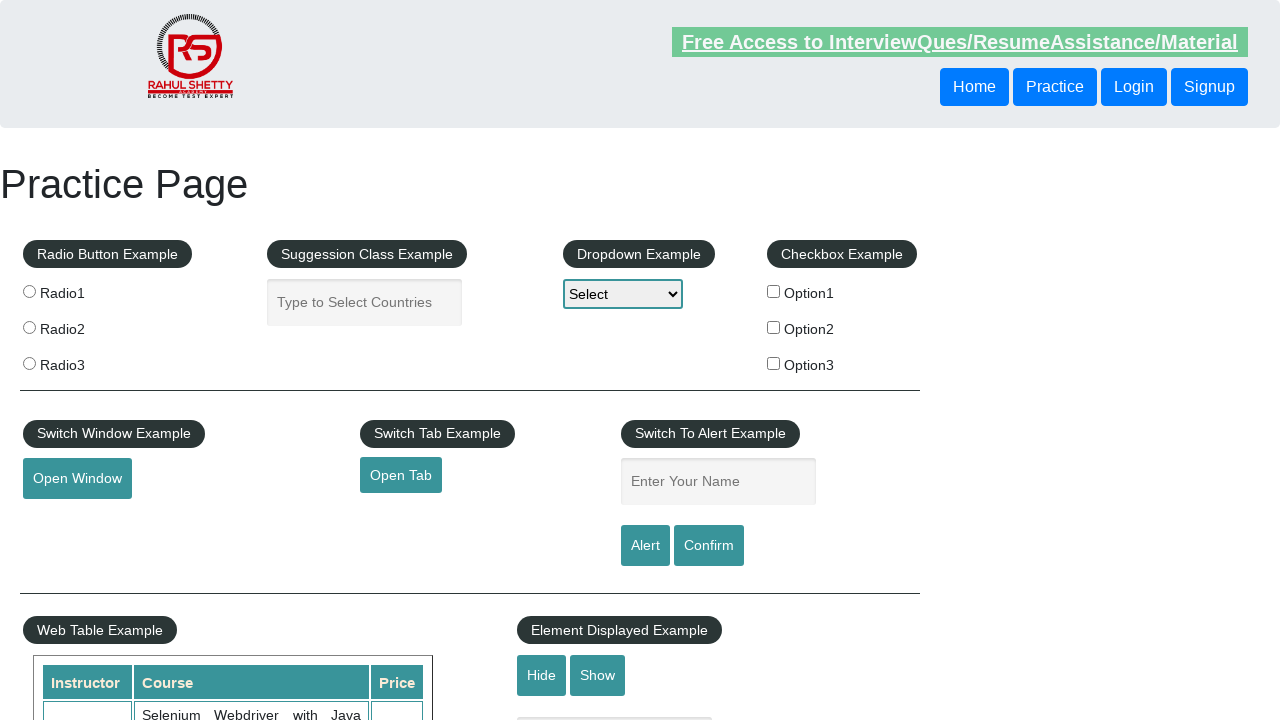

Retrieved city text from row 7: 'Mumbai'
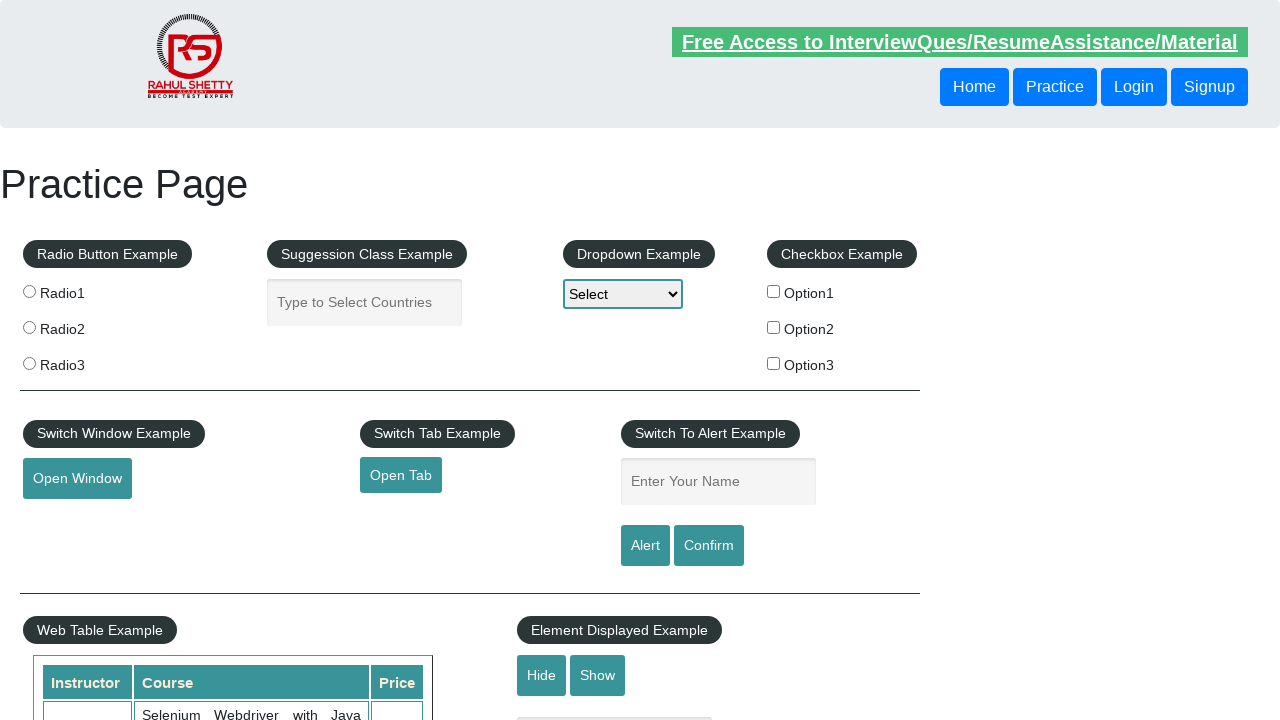

Retrieved city text from row 8: 'Chennai'
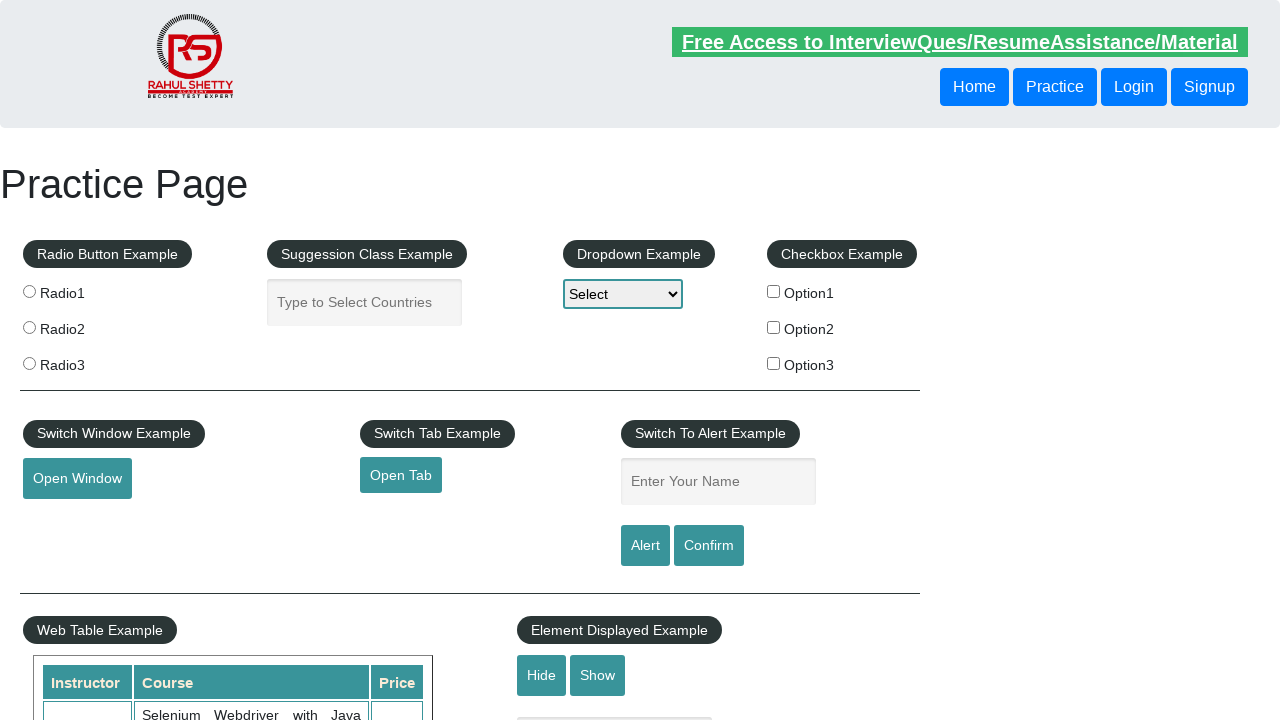

Found Chennai in row 8, locating name element
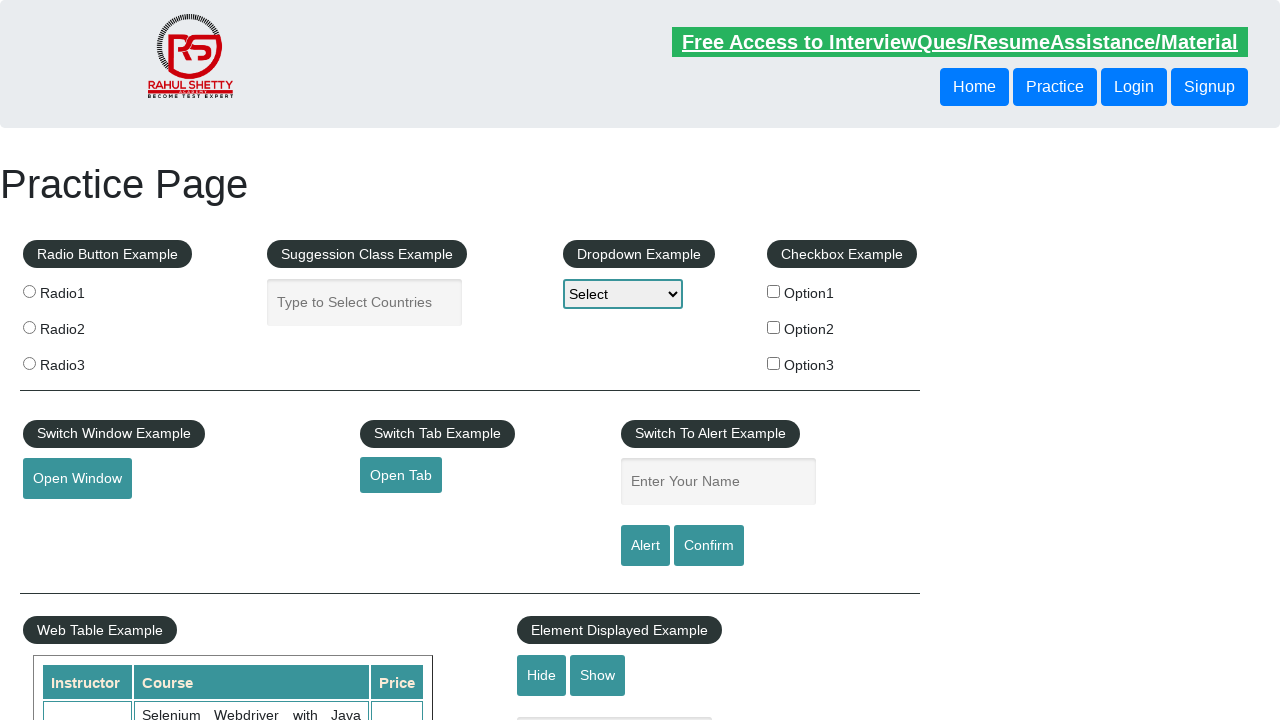

Retrieved name from Chennai row: 'Ronaldo'
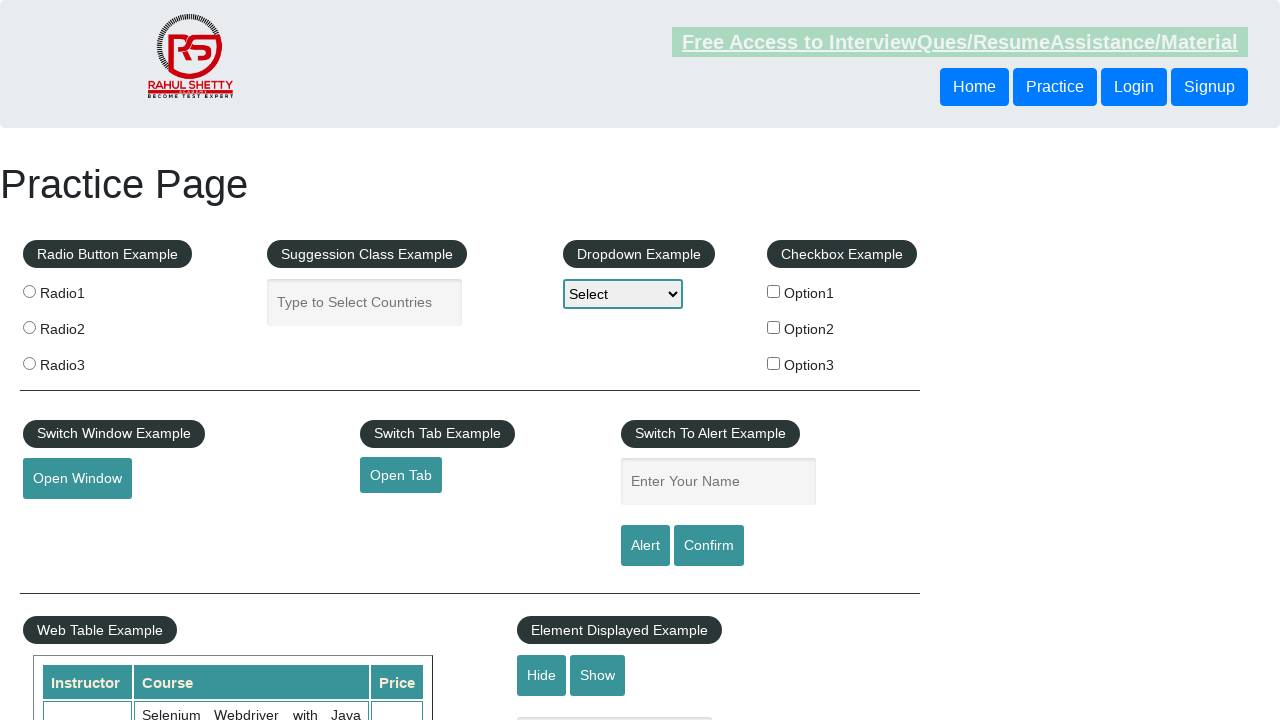

Retrieved city text from row 9: 'Delhi'
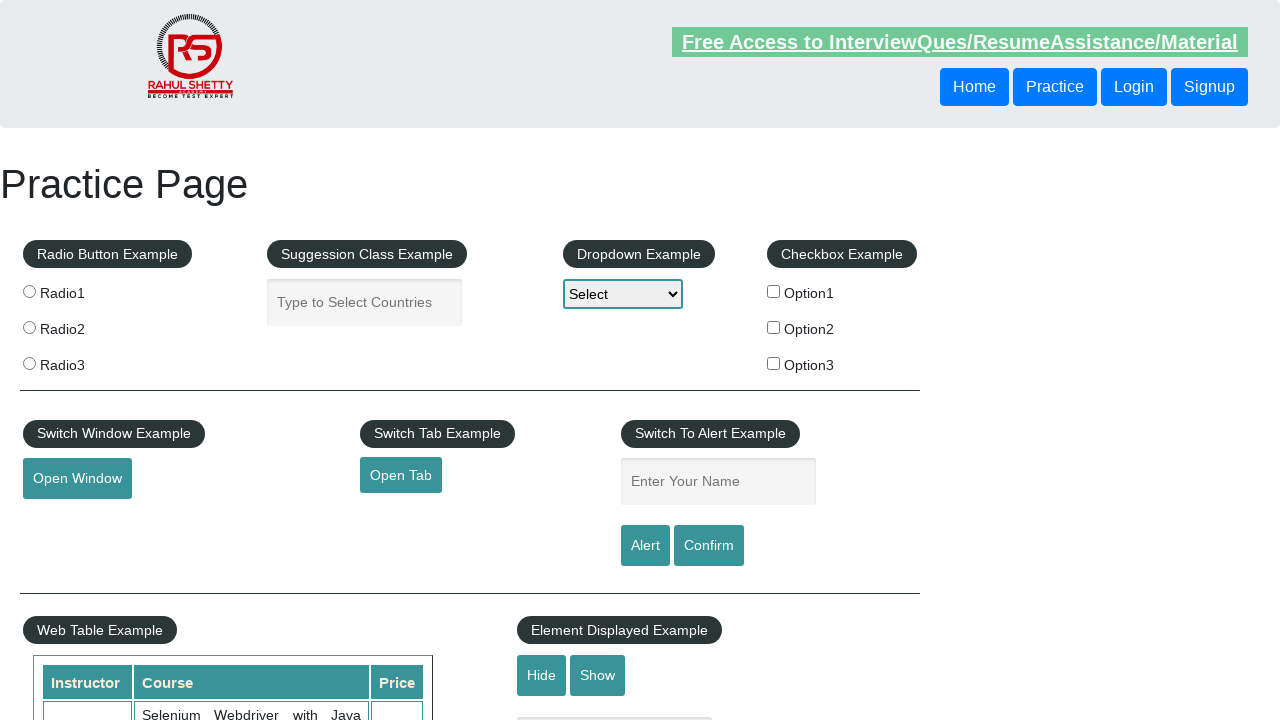

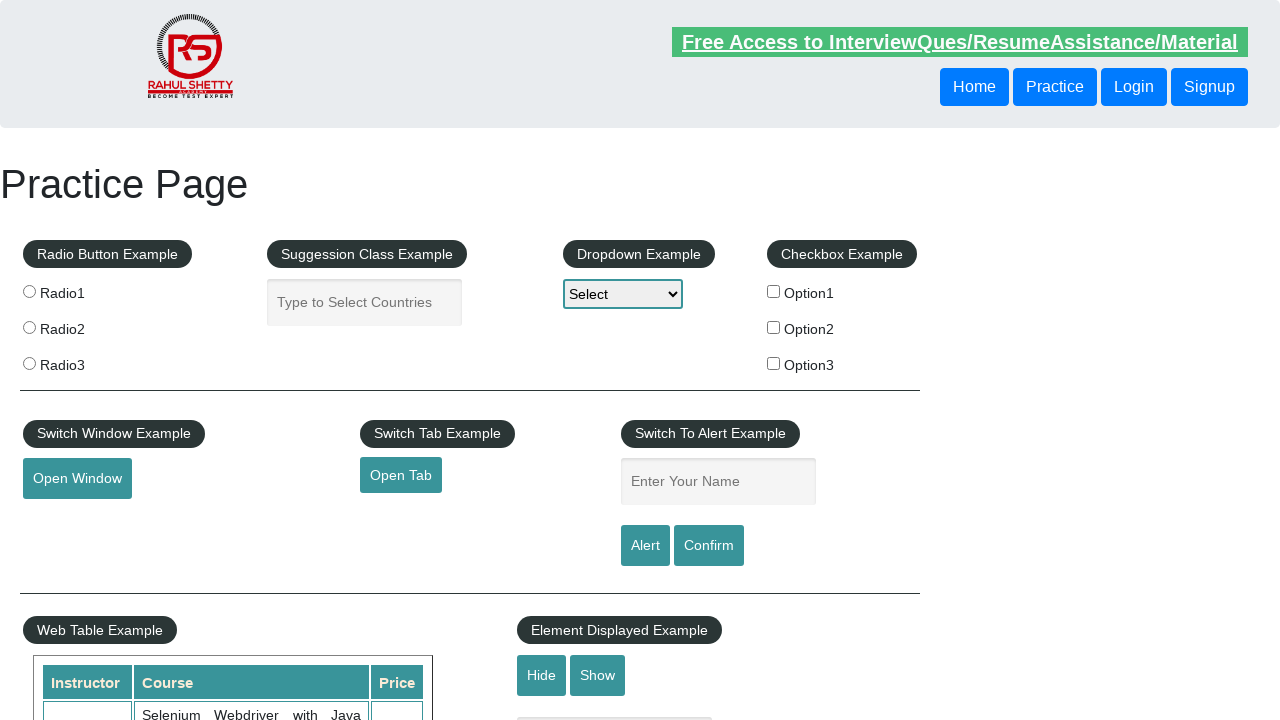